Tests single tab handling by clicking a button that opens a new popup/tab, interacting with the new tab's navigation, and then closing the tab.

Starting URL: https://demo.automationtesting.in/Windows.html

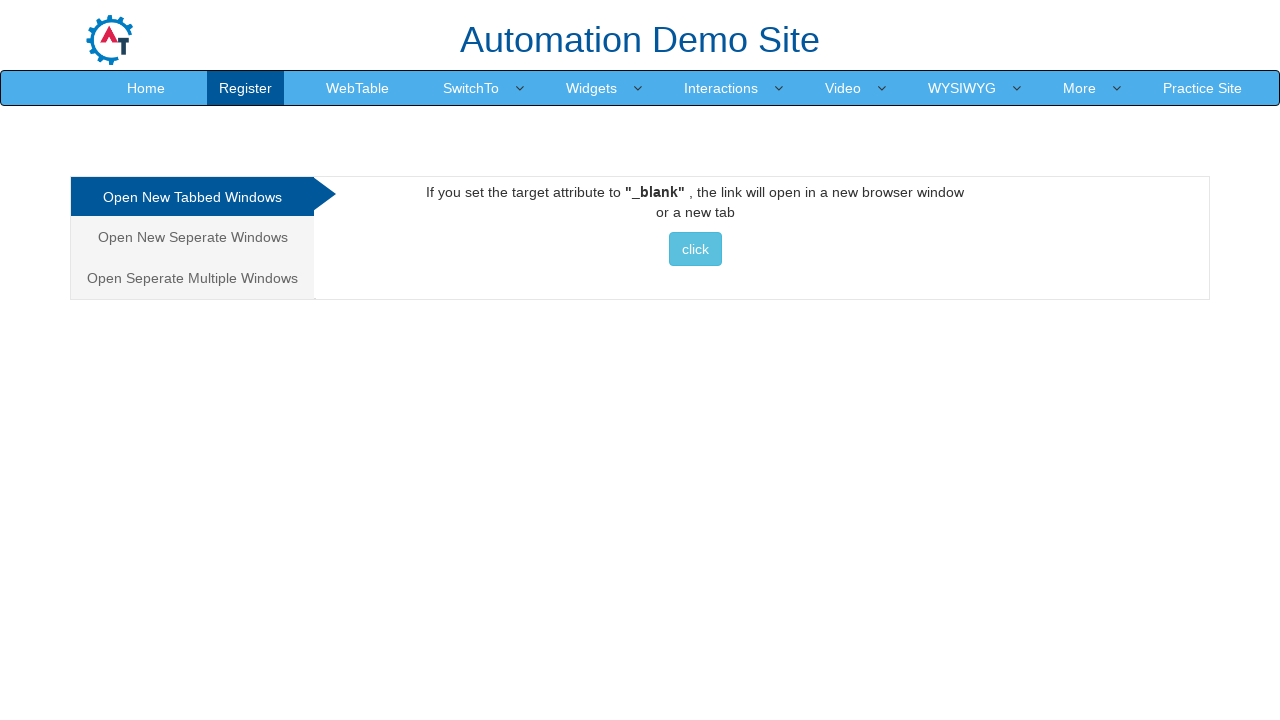

Clicked button to open new tab/popup at (695, 249) on button:has-text("click")
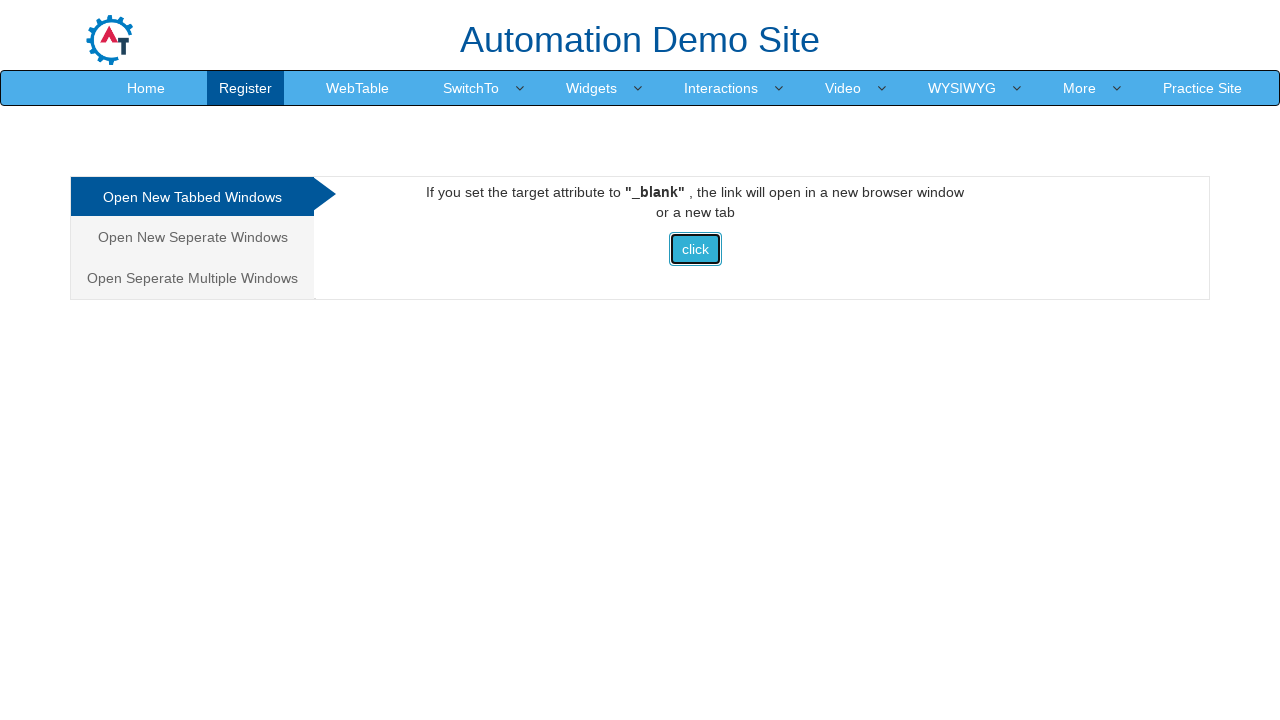

New tab opened and captured
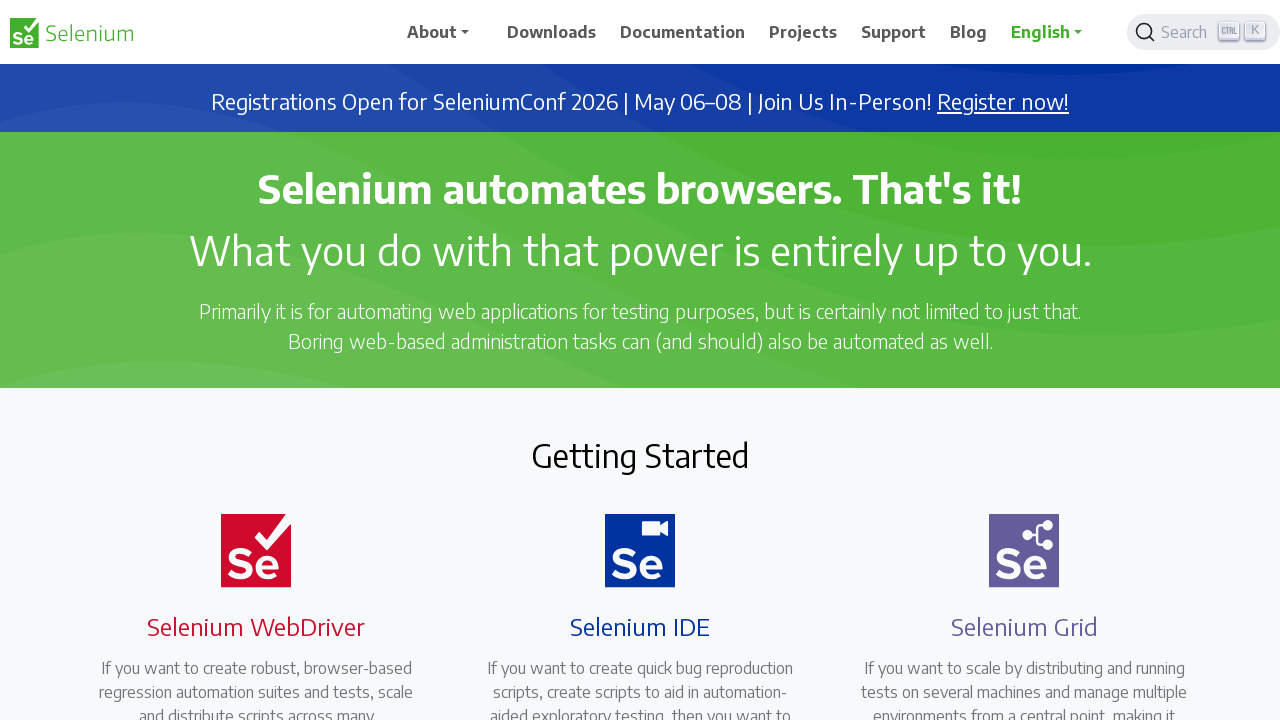

New tab fully loaded
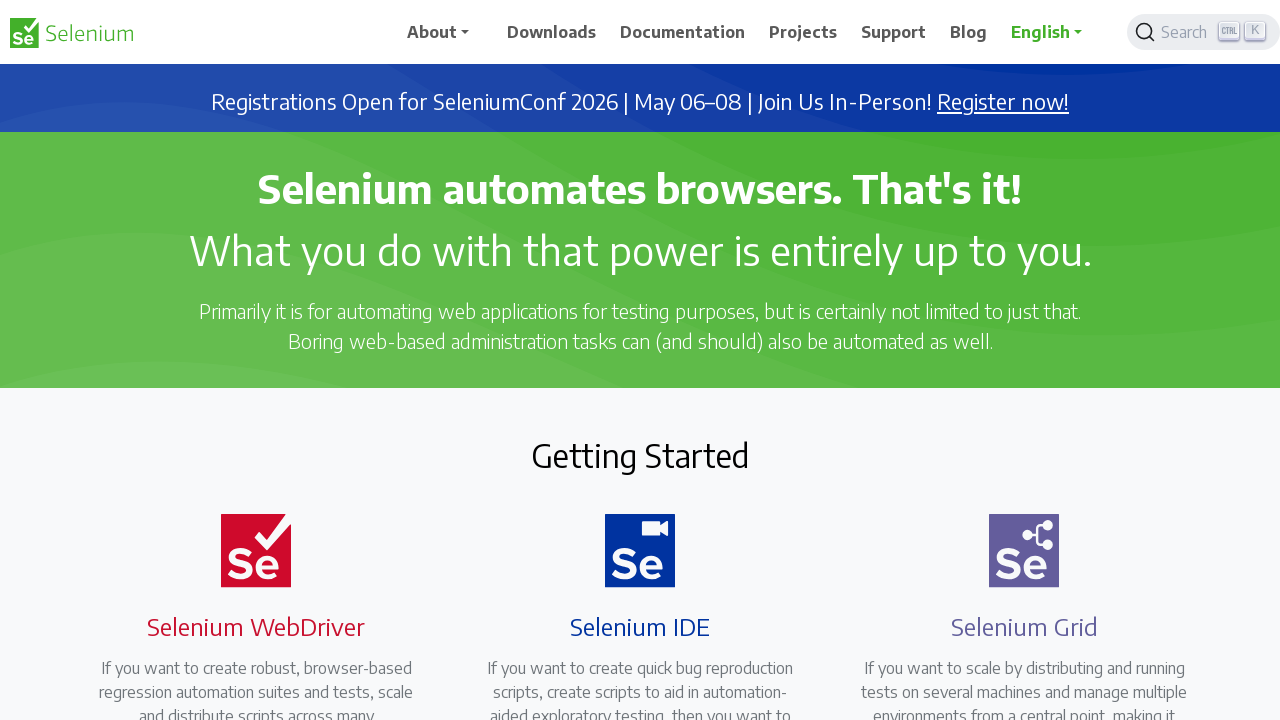

Clicked navbar dropdown in new tab at (445, 32) on #navbarDropdown
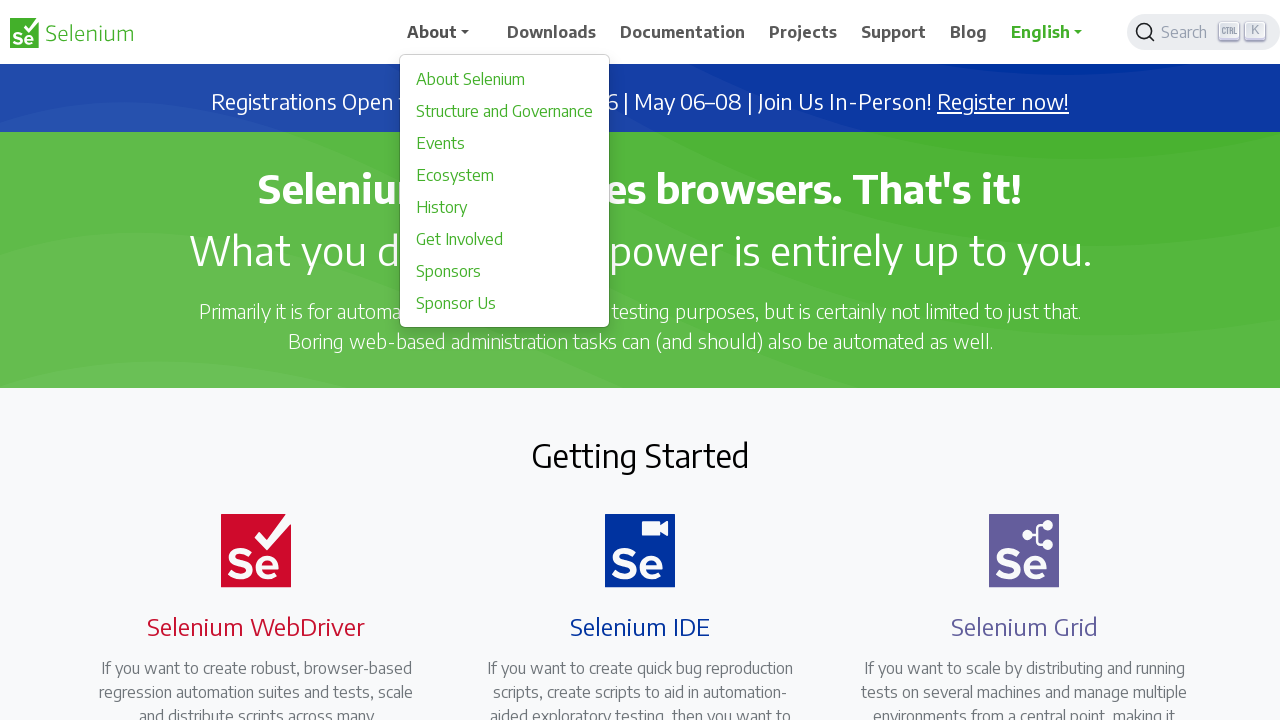

Clicked About link in dropdown menu at (505, 79) on a[href="/about"]
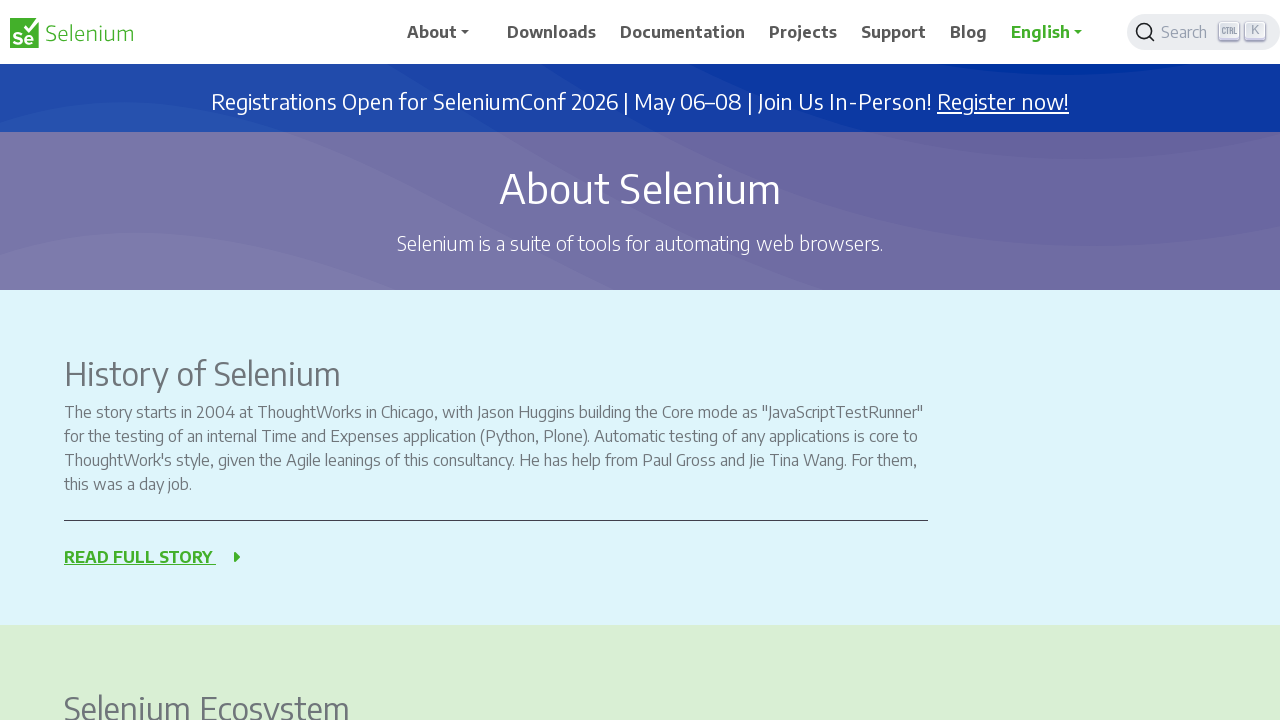

Closed the new tab
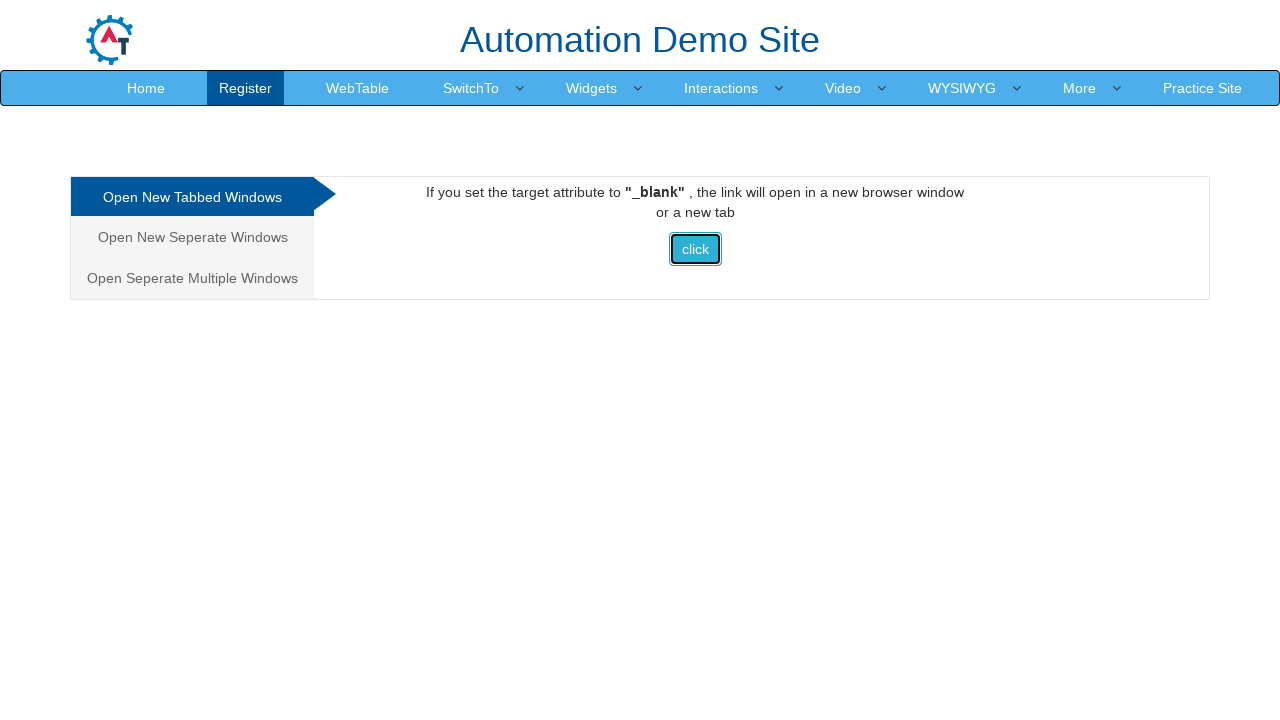

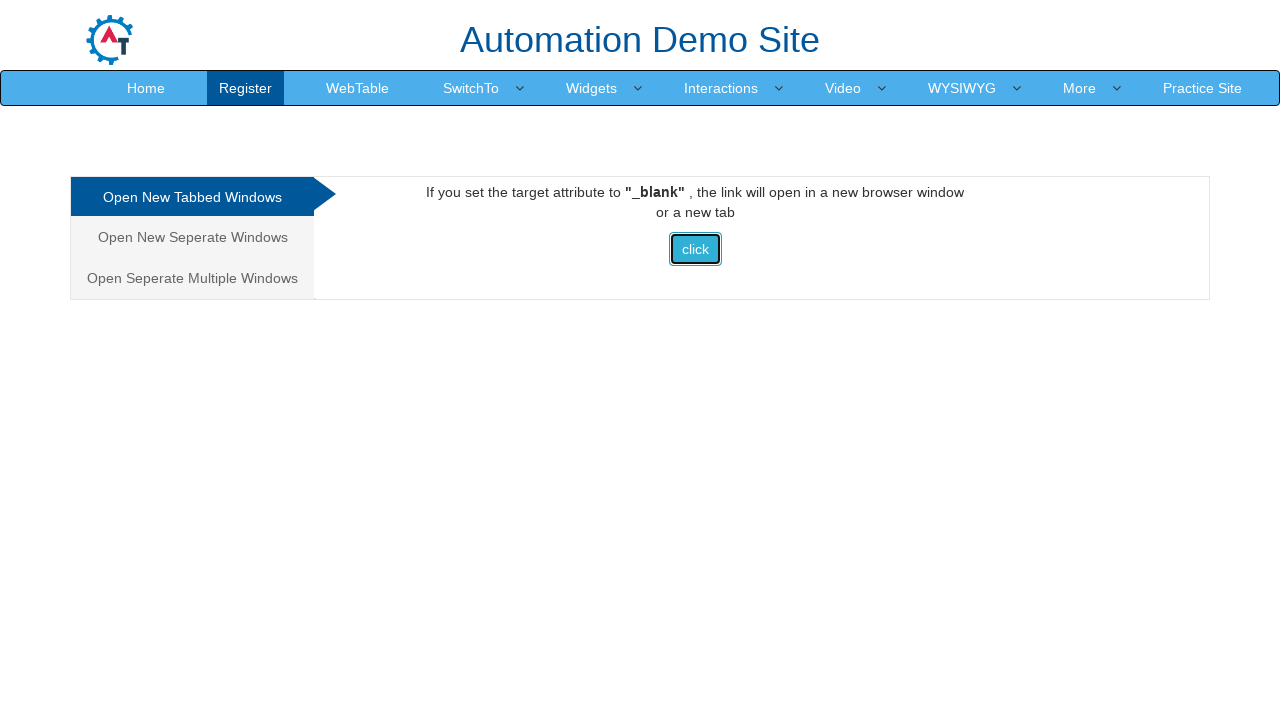